Opens the Selenium website and triggers the browser print dialog using keyboard shortcuts (Ctrl+P), then navigates within the dialog using Tab and Enter keys.

Starting URL: https://www.selenium.dev

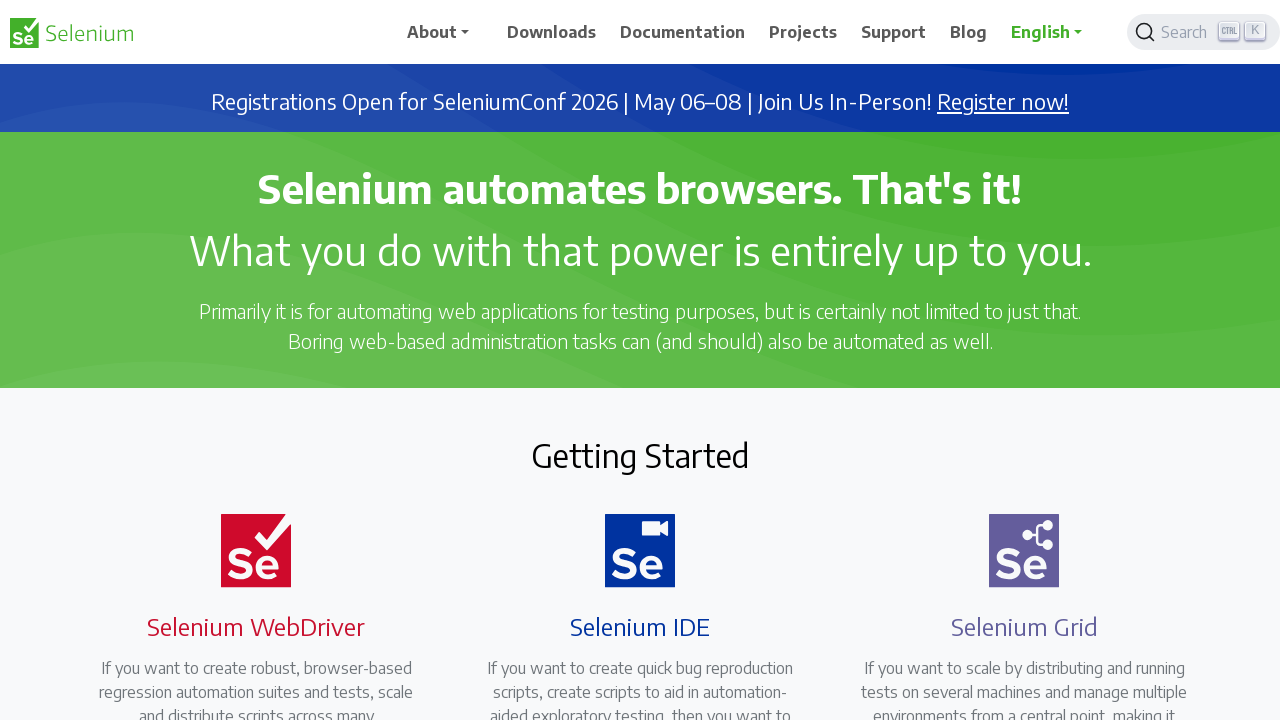

Navigated to Selenium website
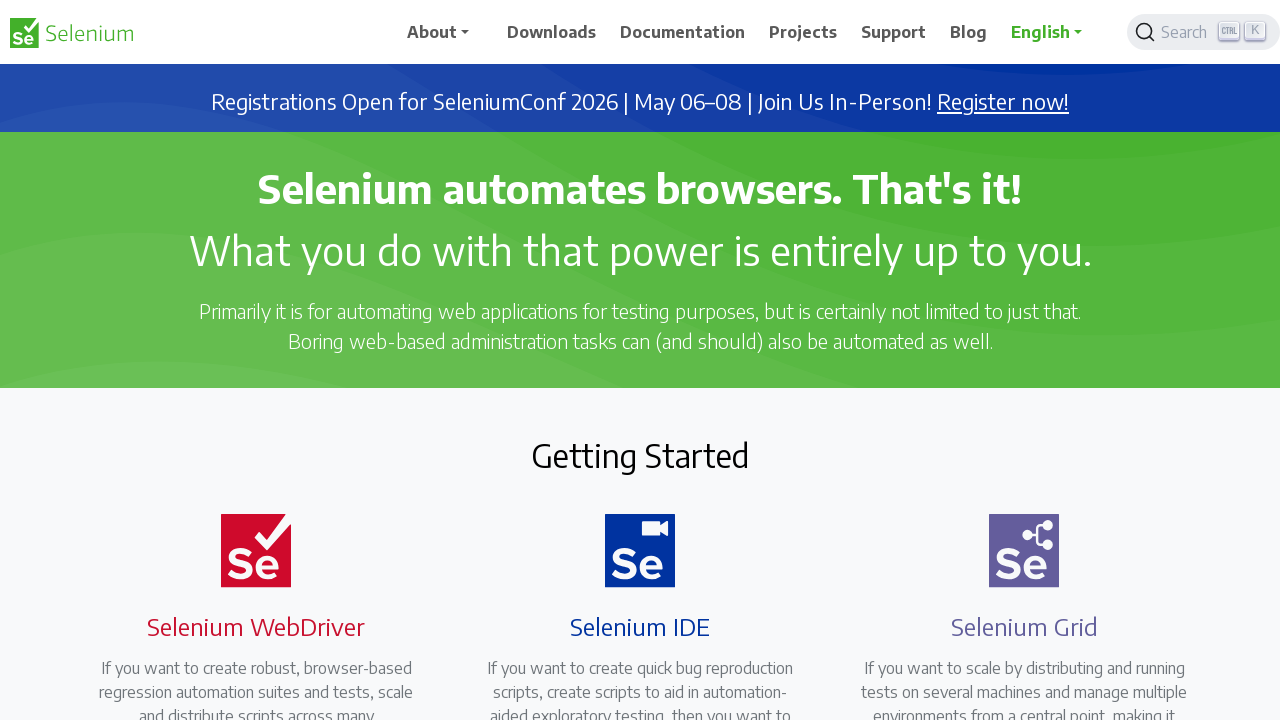

Triggered browser print dialog with Ctrl+P
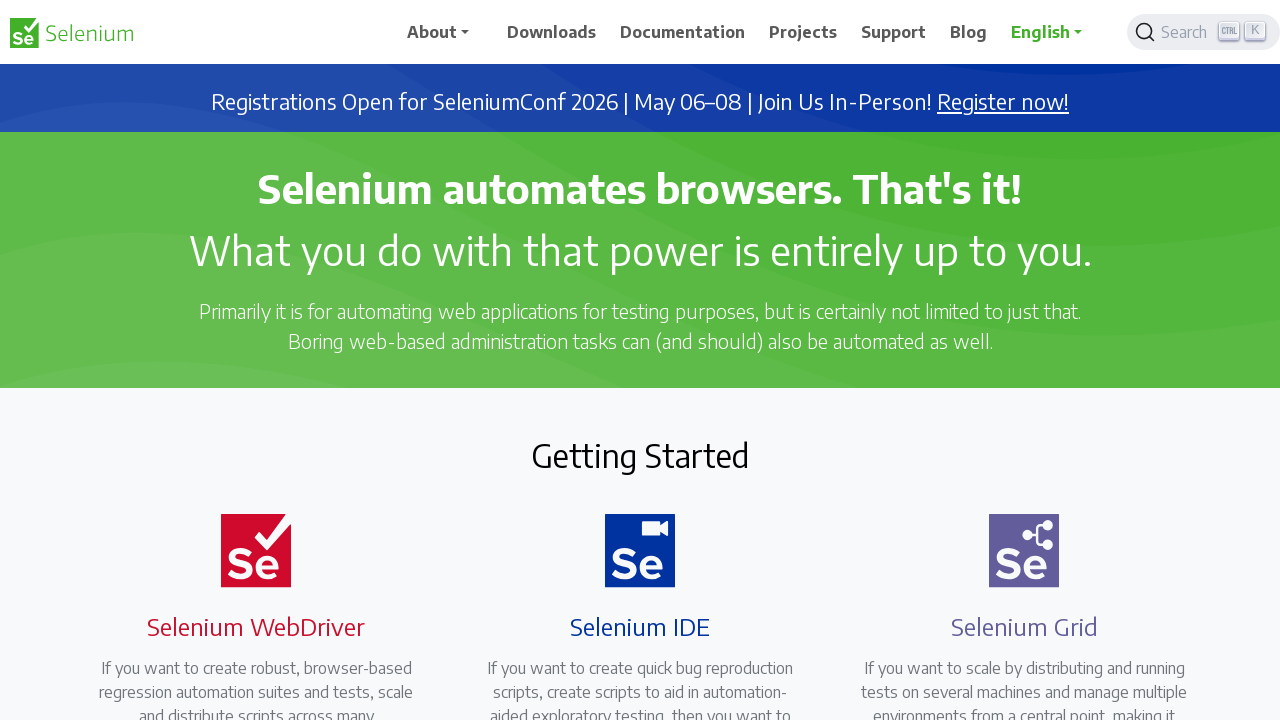

Waited for print dialog to appear
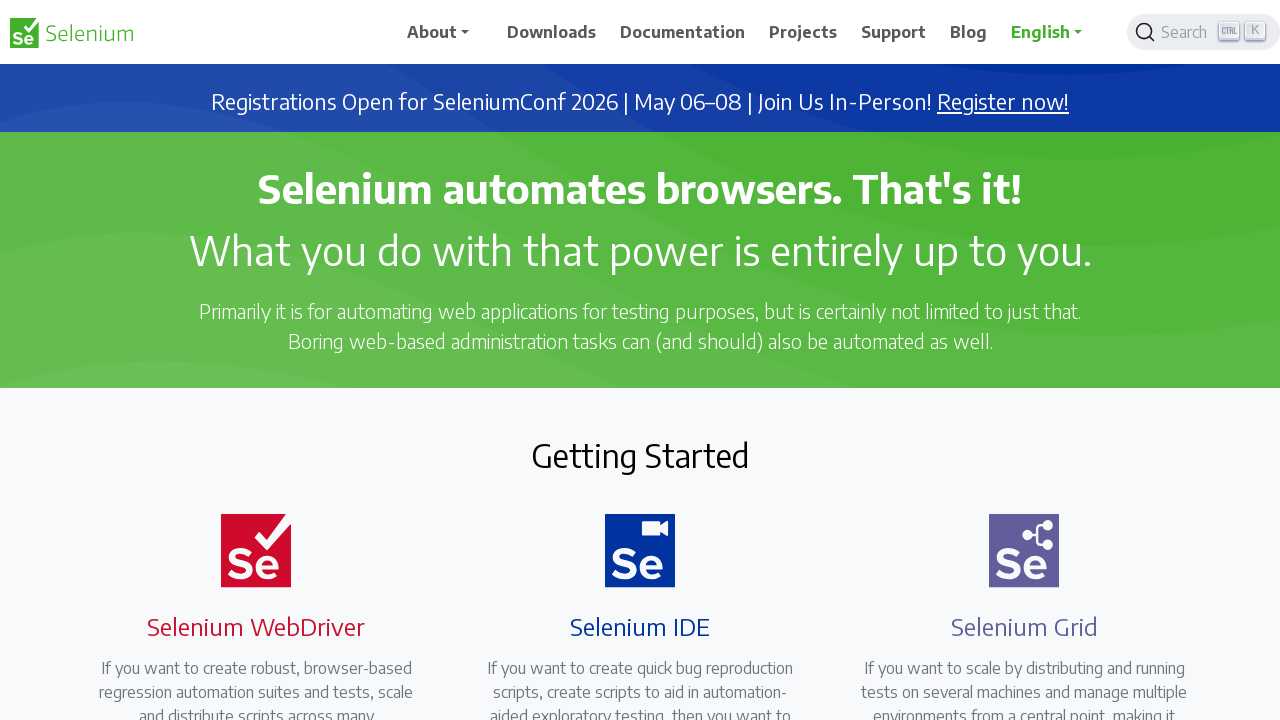

Pressed Tab to navigate within print dialog
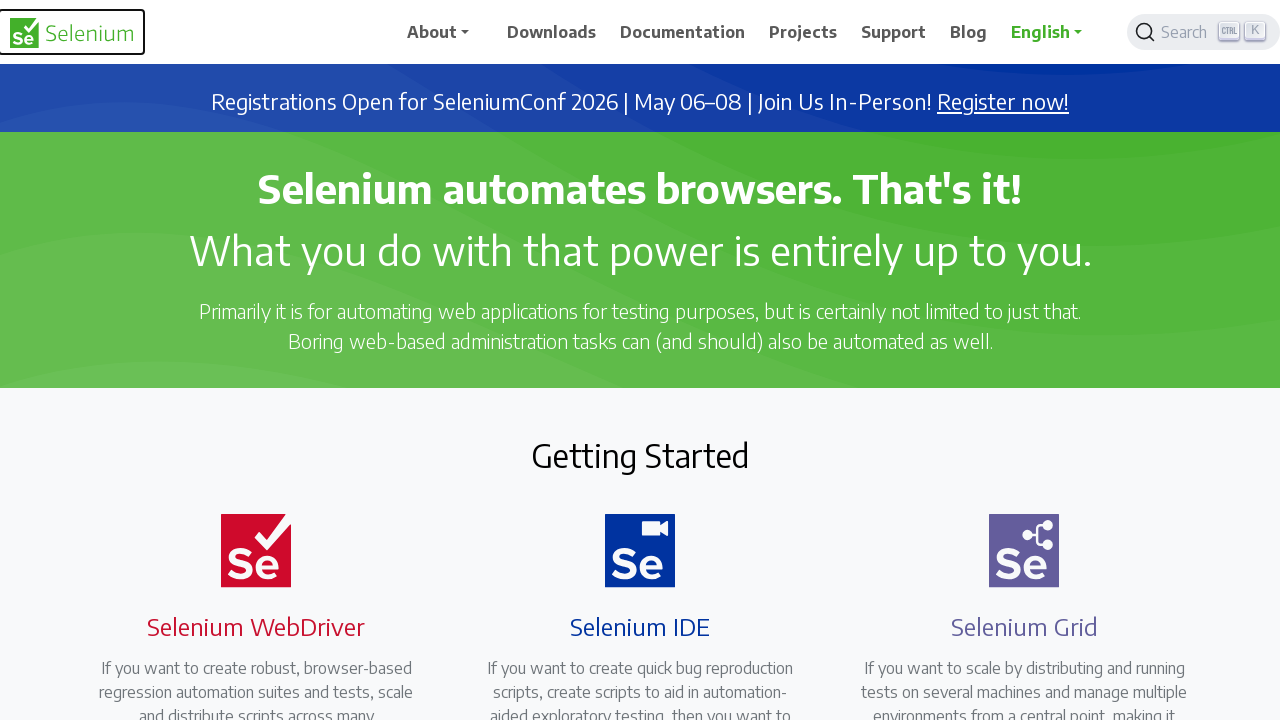

Waited for dialog navigation
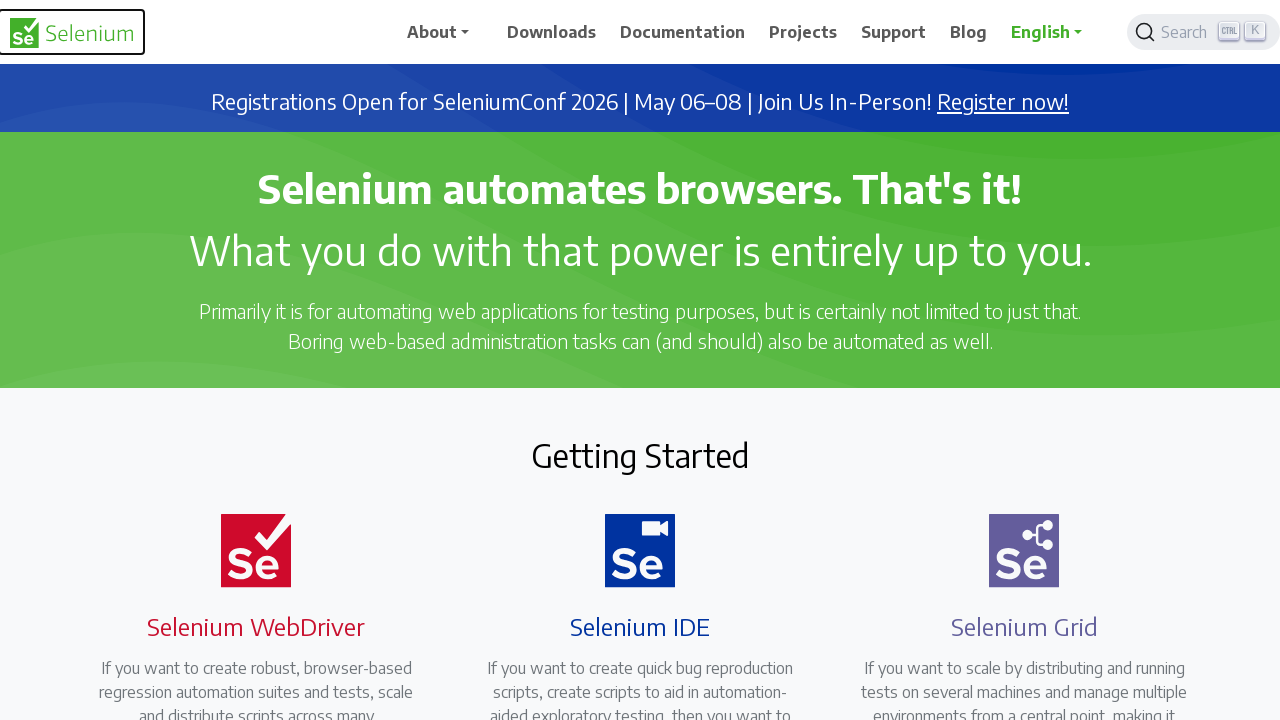

Pressed Enter to confirm print dialog
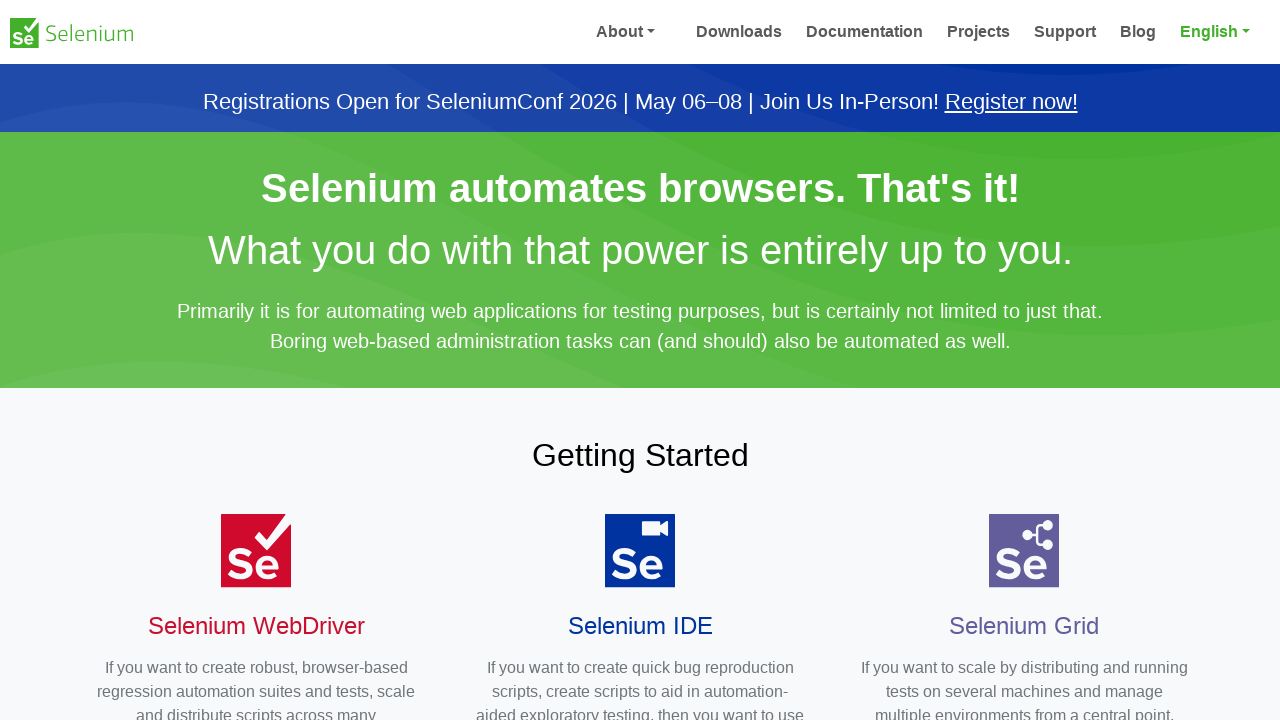

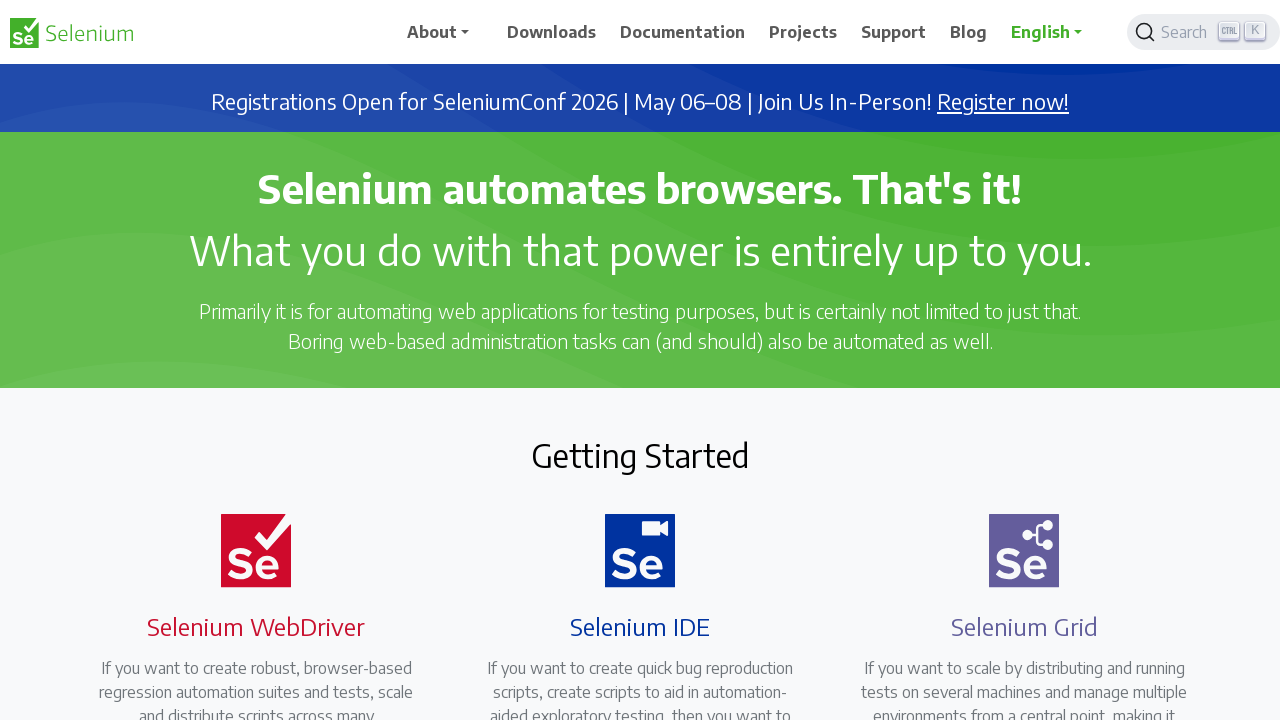